Waits for a price to reach $100, books an item, solves a math problem, and submits the answer

Starting URL: http://suninjuly.github.io/explicit_wait2.html

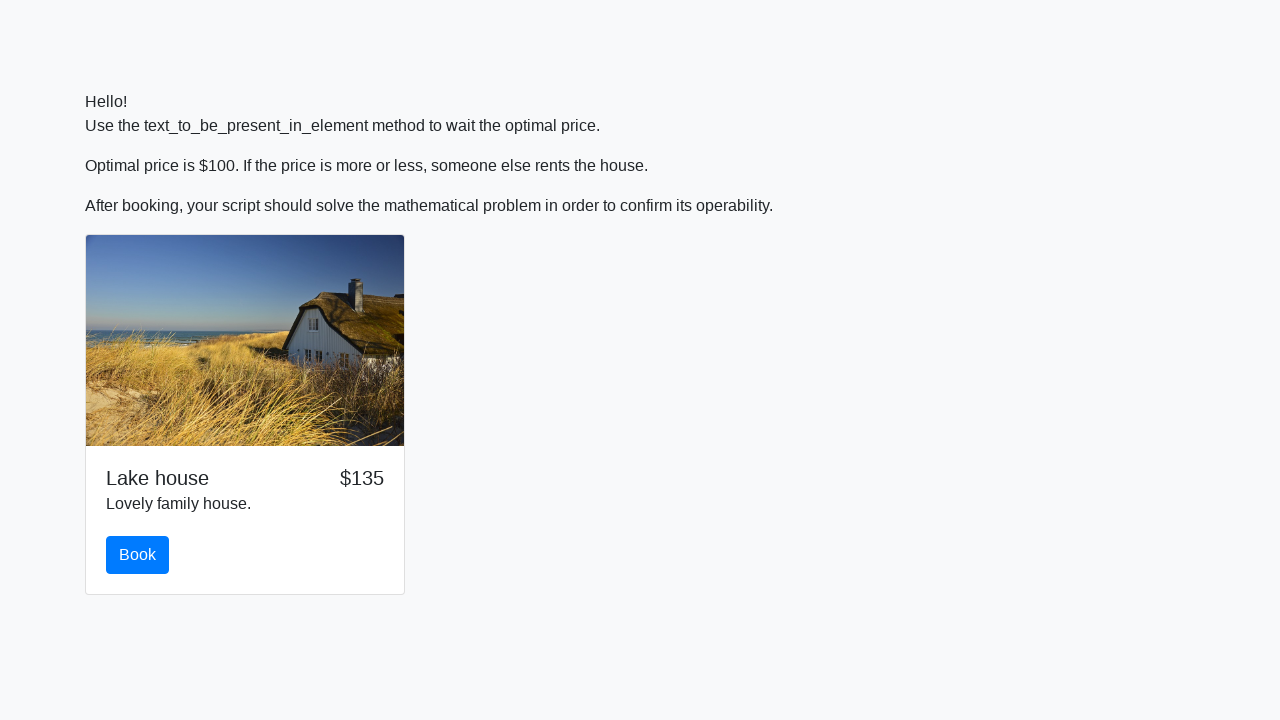

Waited for price to reach $100
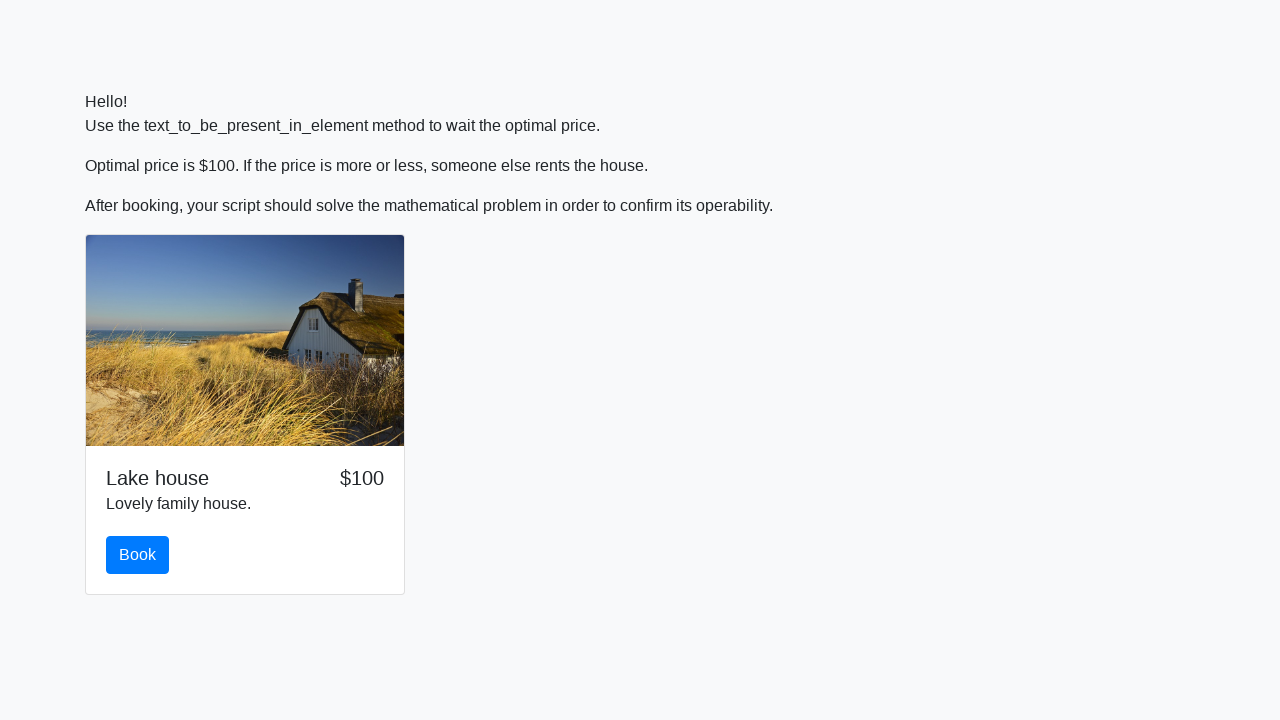

Clicked the book button at (138, 555) on button#book
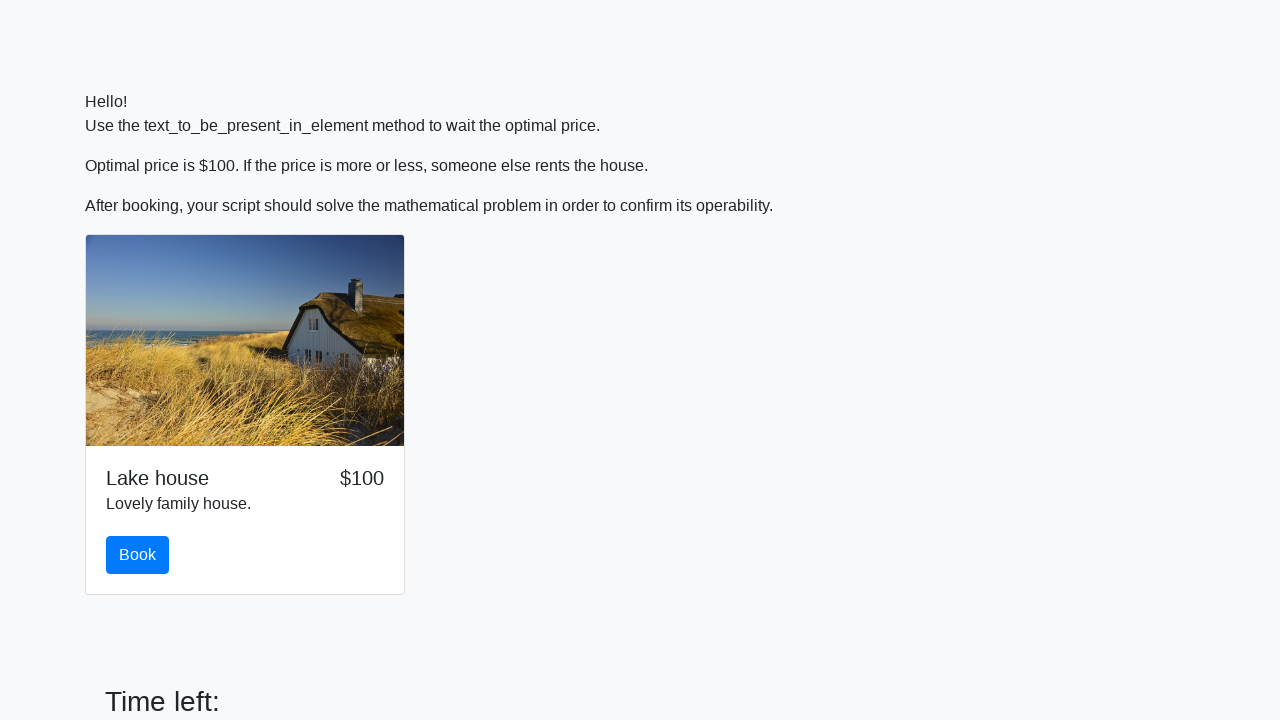

Retrieved input value for calculation: 395
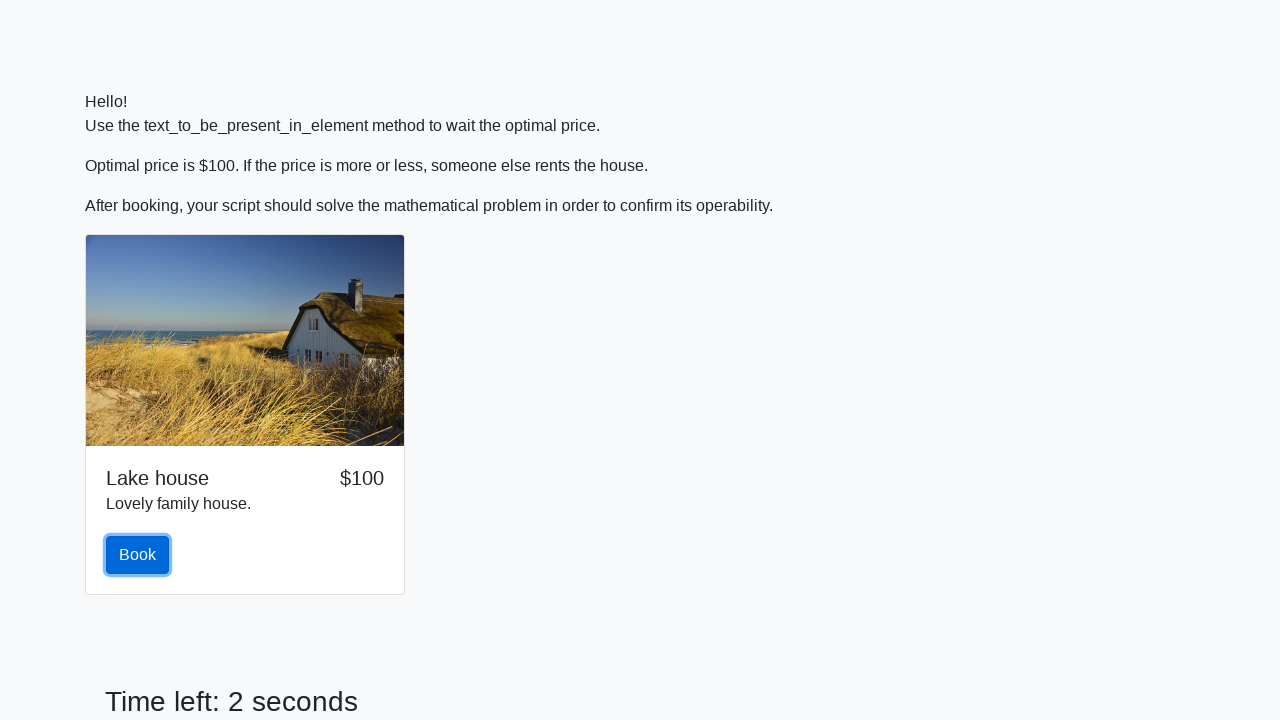

Filled answer field with calculated result on #answer
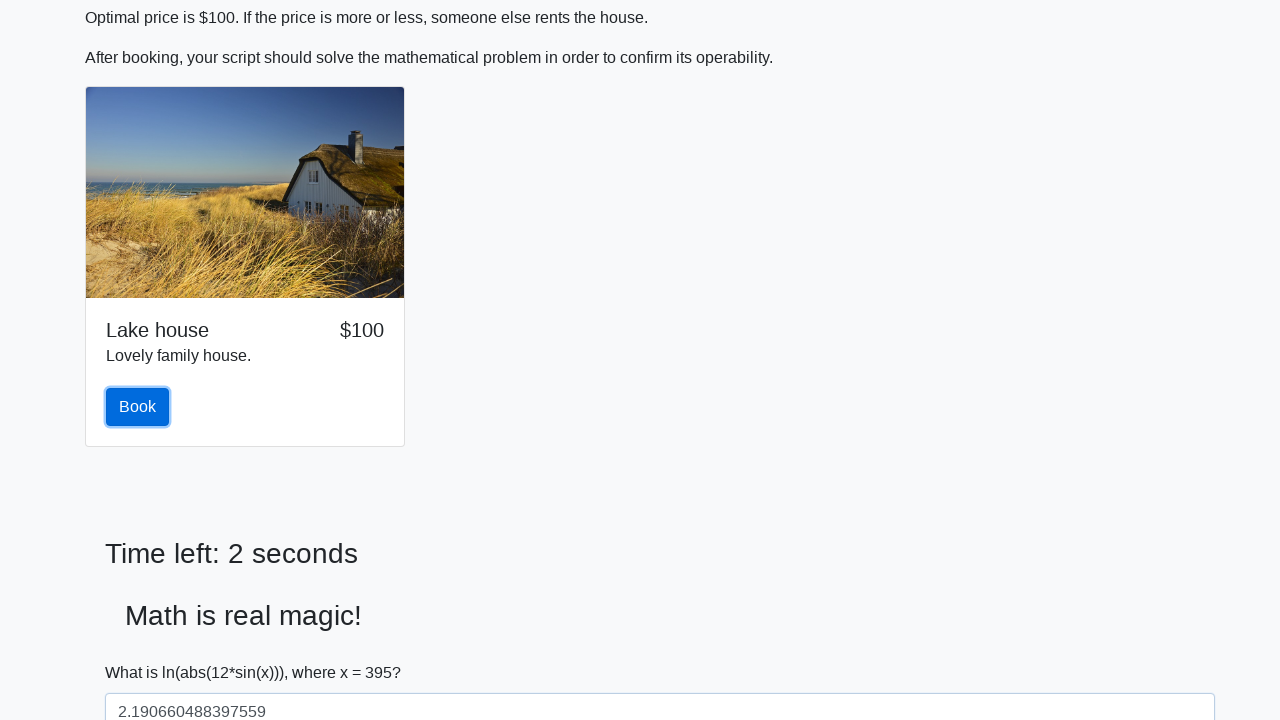

Clicked Submit button at (143, 651) on xpath=//button[text()='Submit']
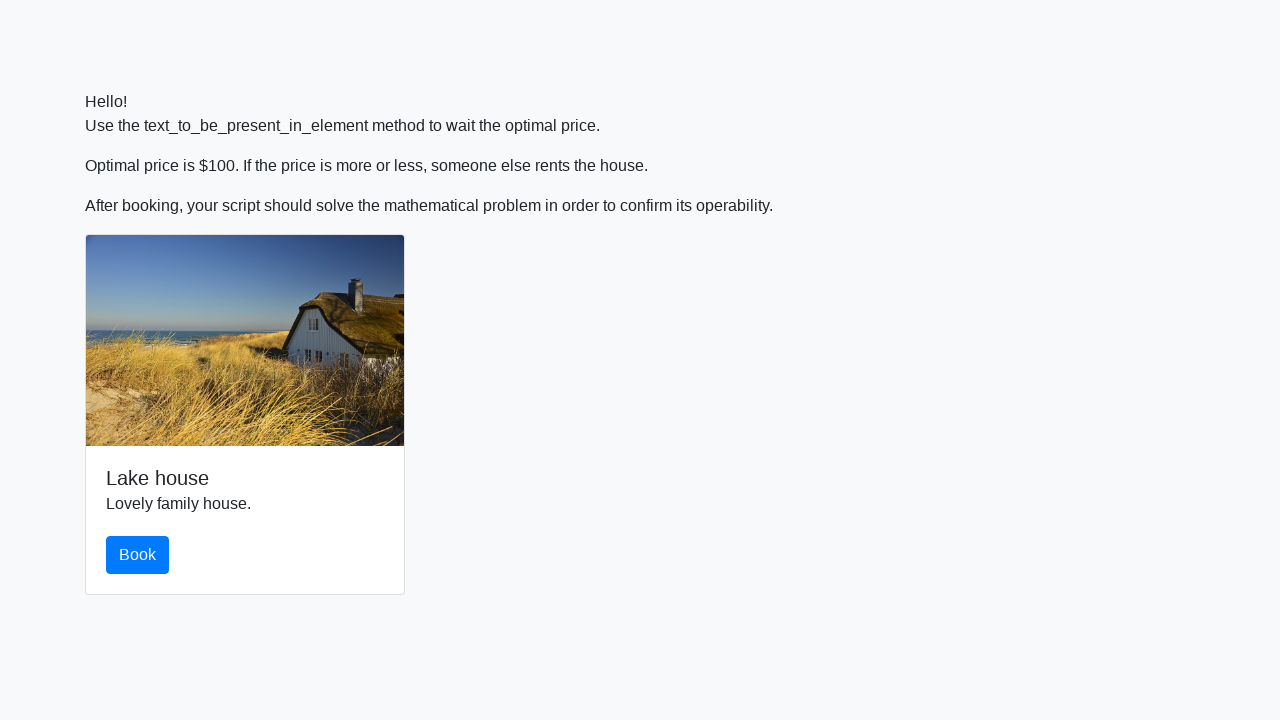

Set up dialog handler to accept alerts
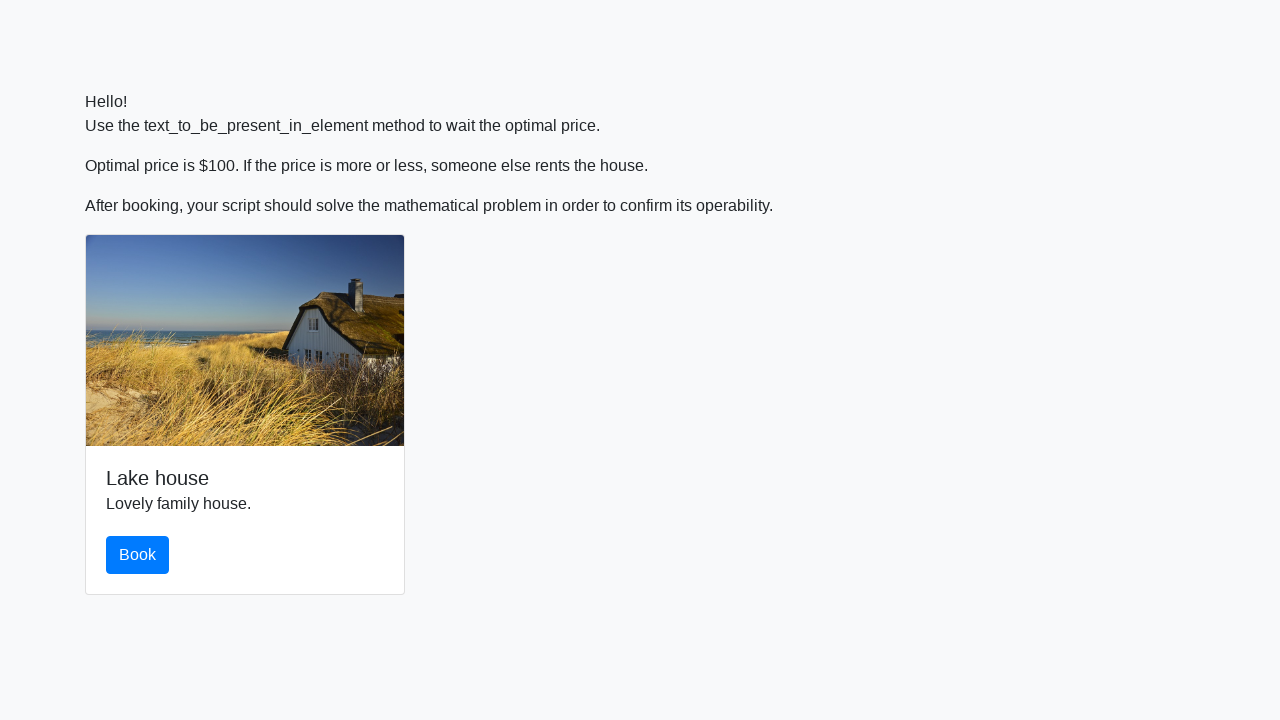

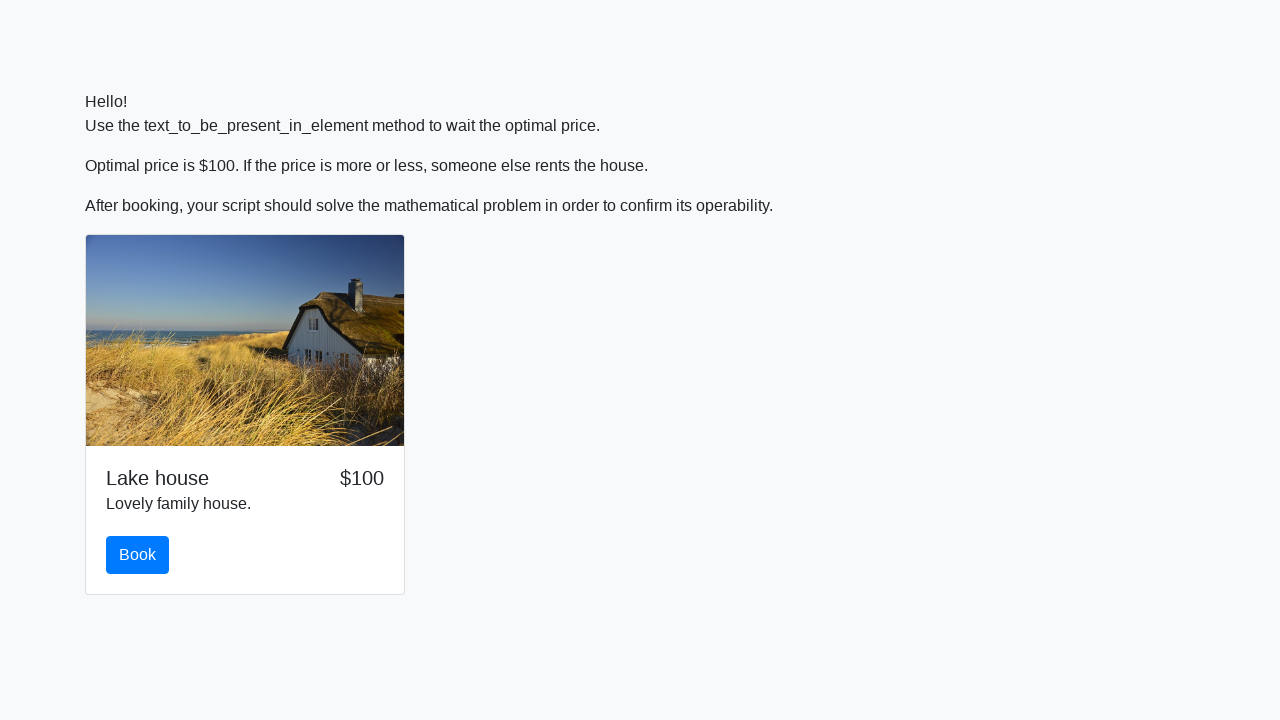